Tests checkbox interaction by checking the selection state of a checkbox, clicking it, and verifying the state change

Starting URL: https://the-internet.herokuapp.com/checkboxes

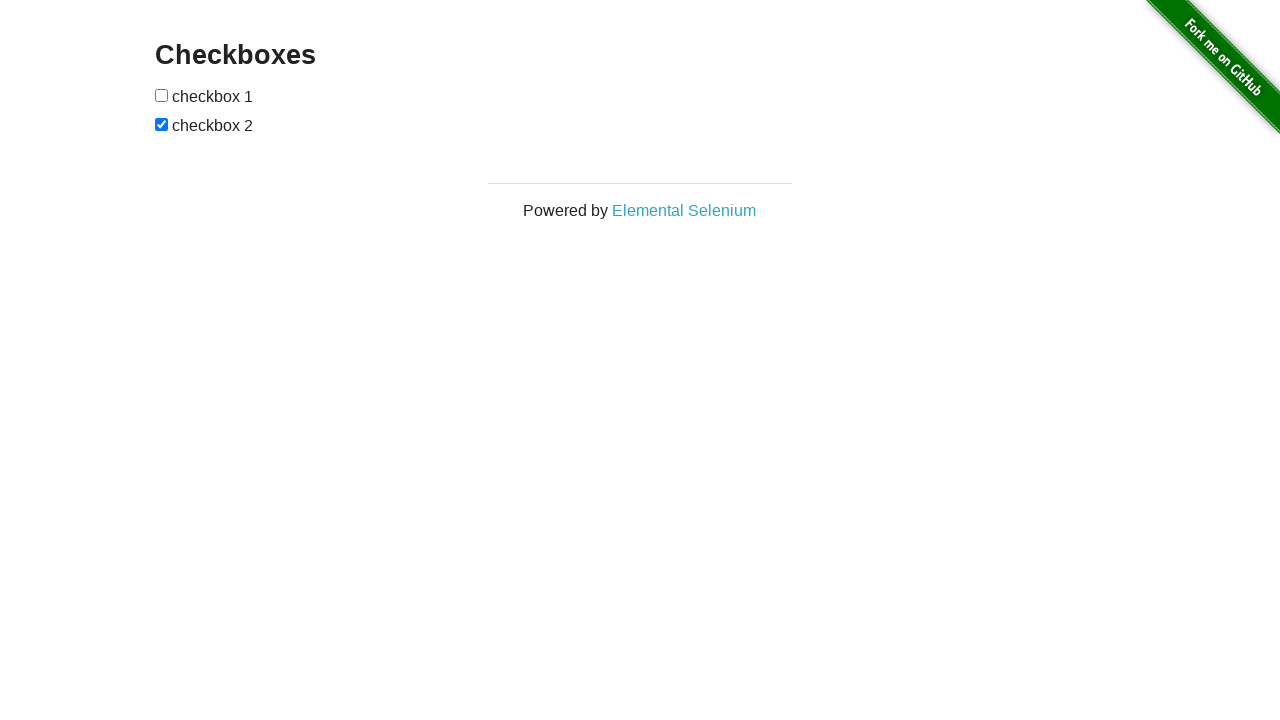

Located first checkbox element
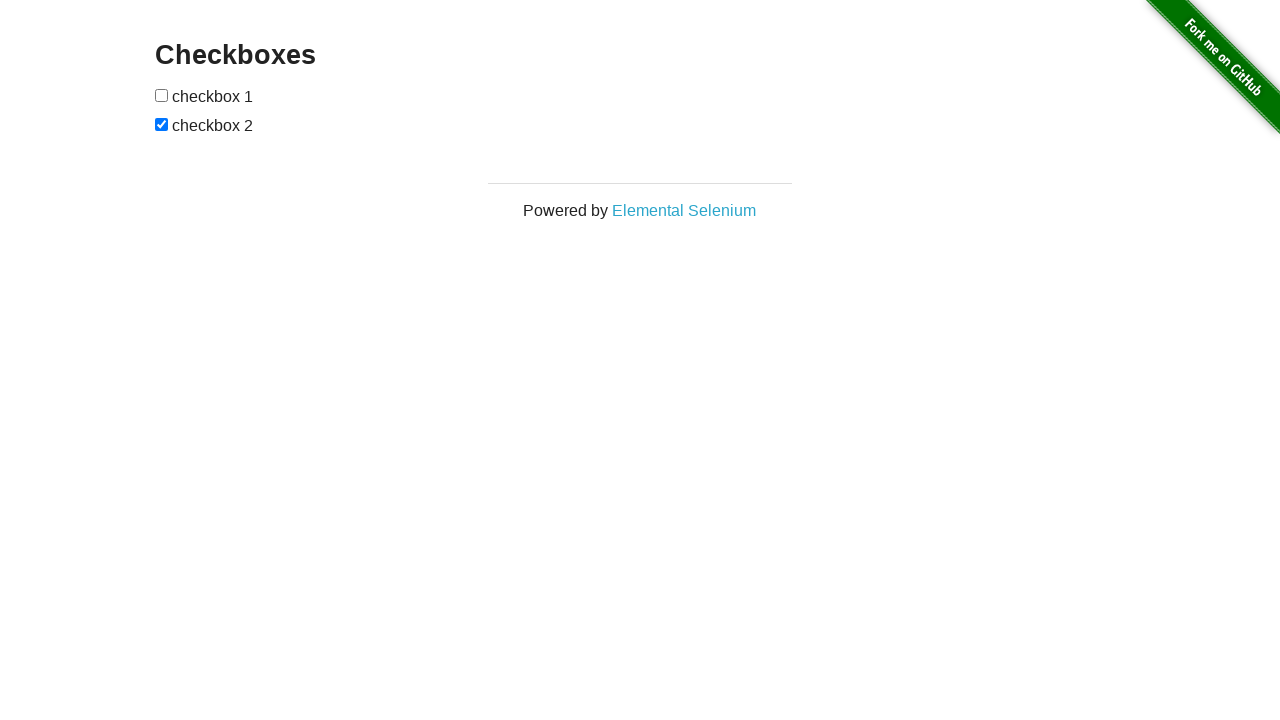

Verified checkbox1 is initially not selected
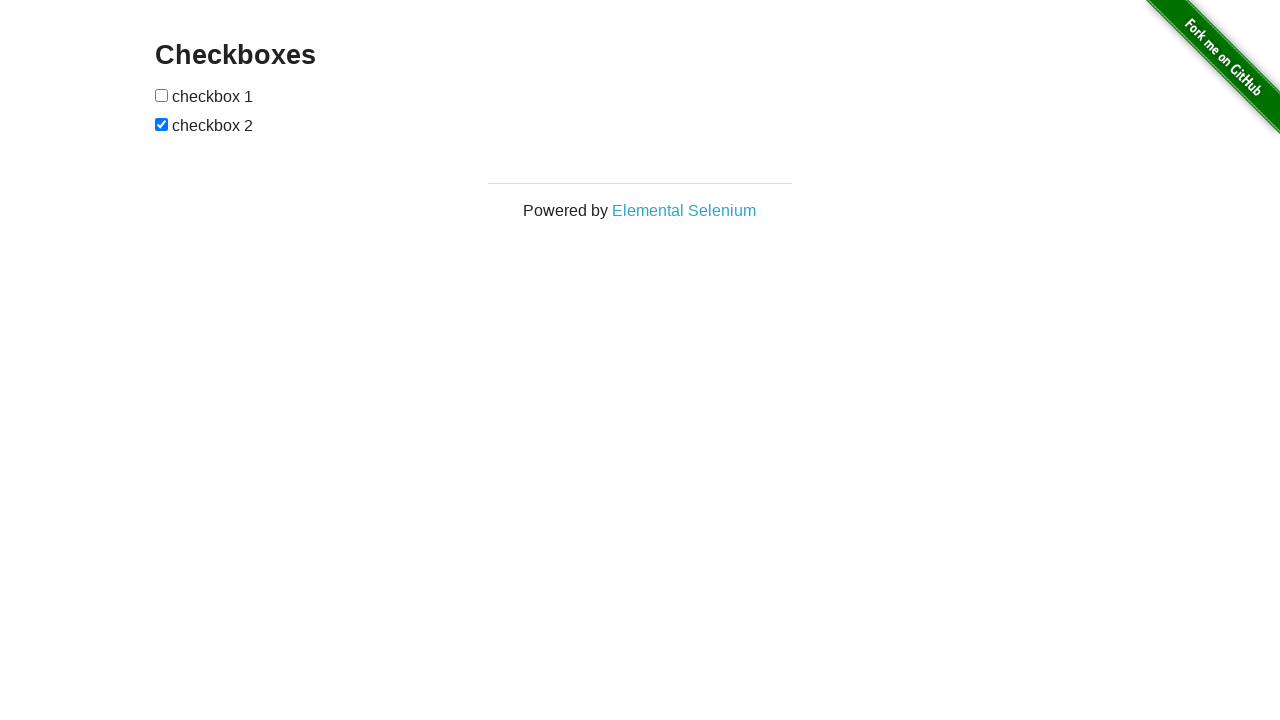

Clicked checkbox1 to toggle its state at (162, 95) on input[type='checkbox'] >> nth=0
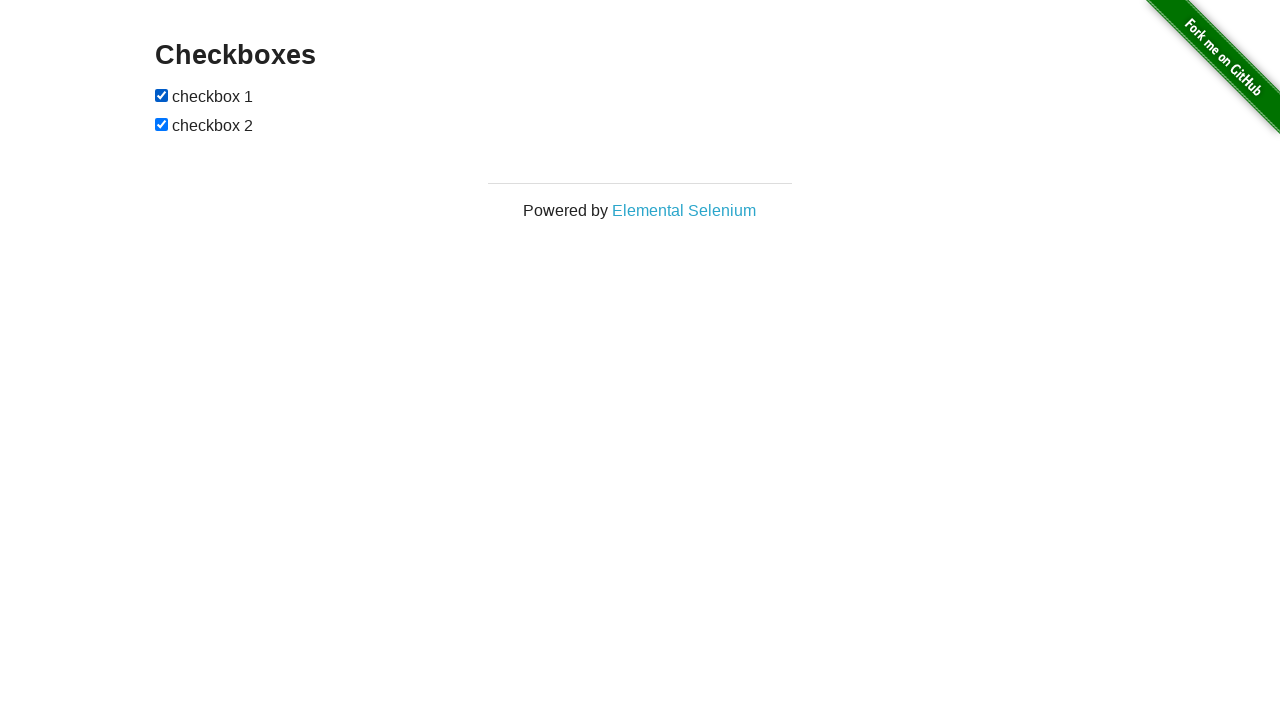

Verified checkbox1 is now selected after click
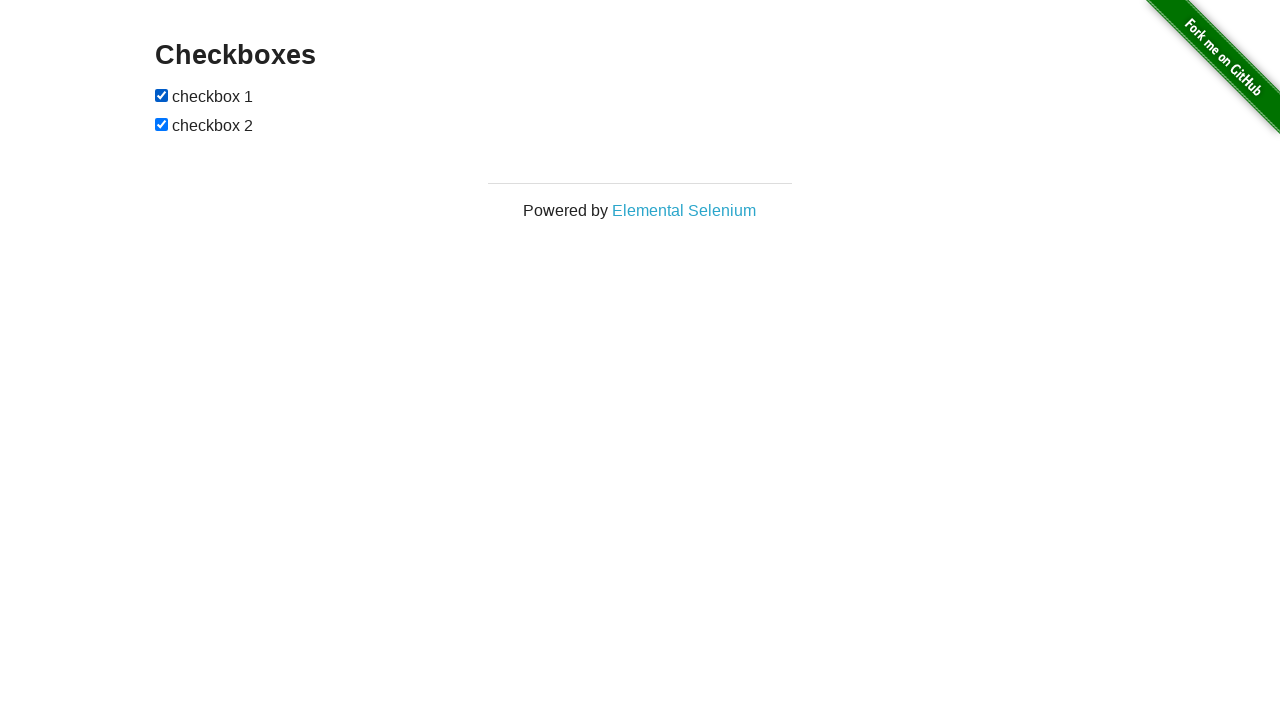

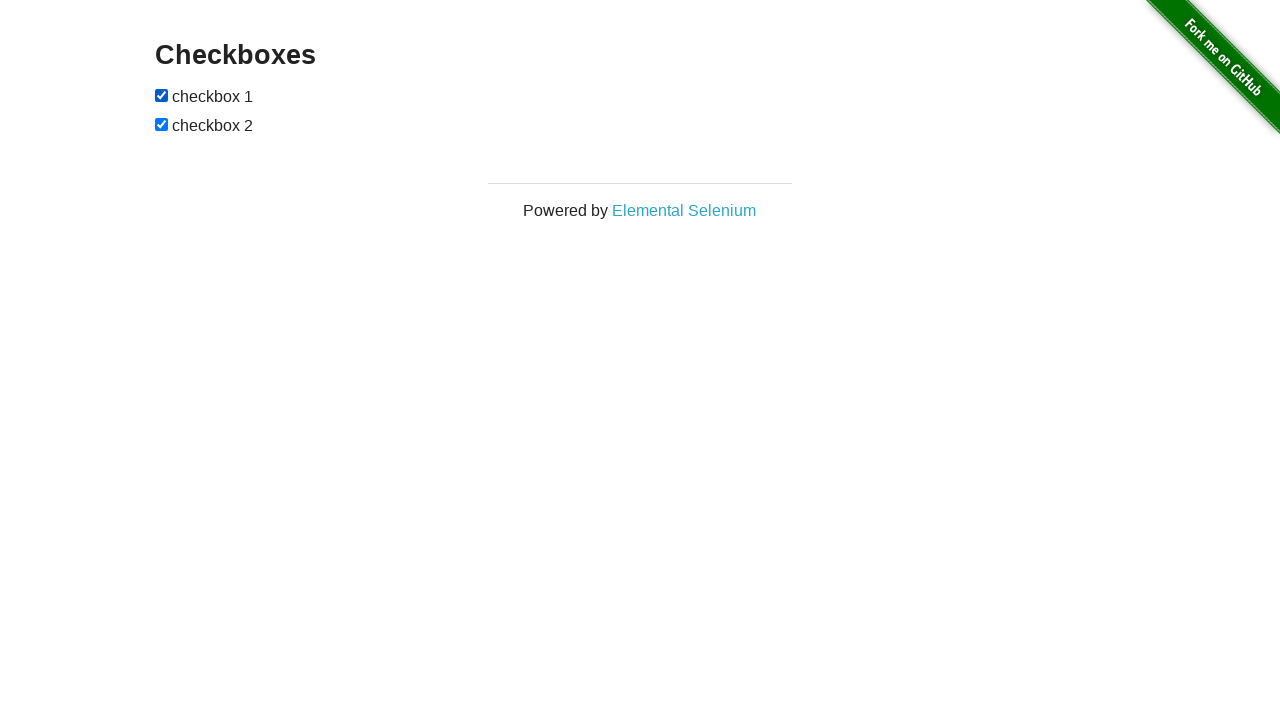